Tests table interaction functionality by locating table rows and columns, clicking on the name header to sort the table, and verifying table elements including footer content.

Starting URL: https://v1.training-support.net/selenium/tables

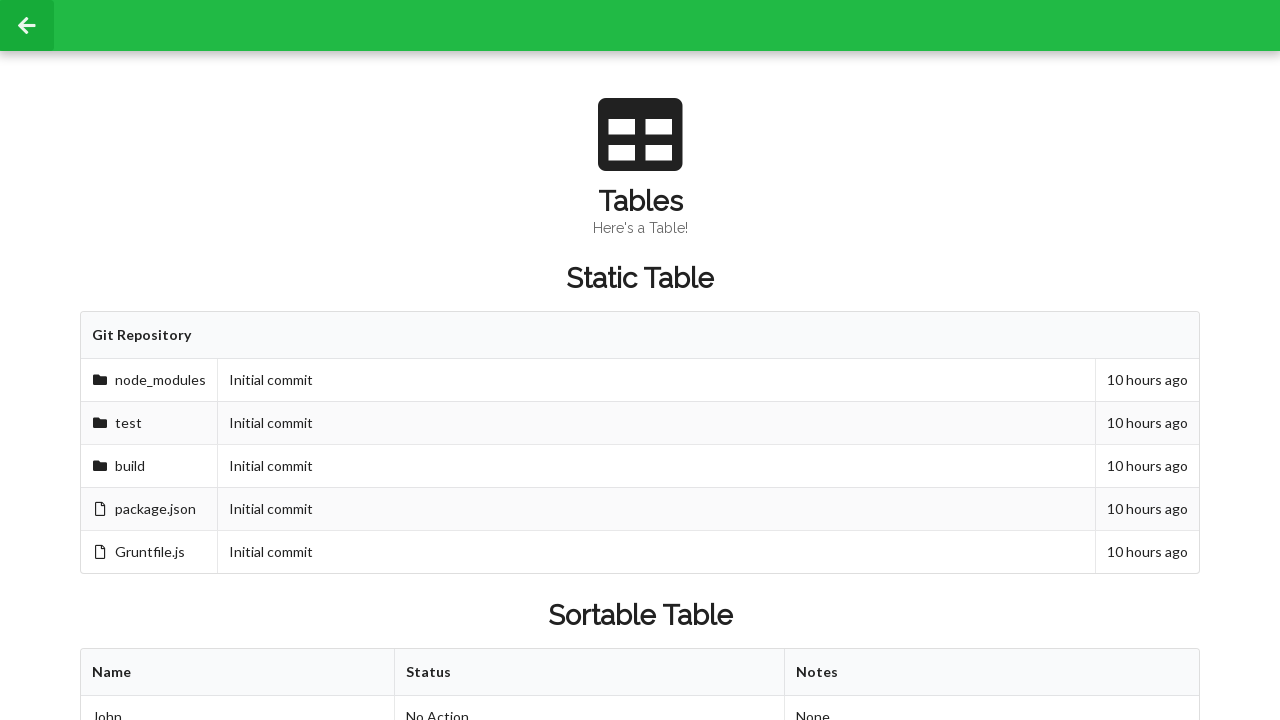

Waited for sortable table to be present
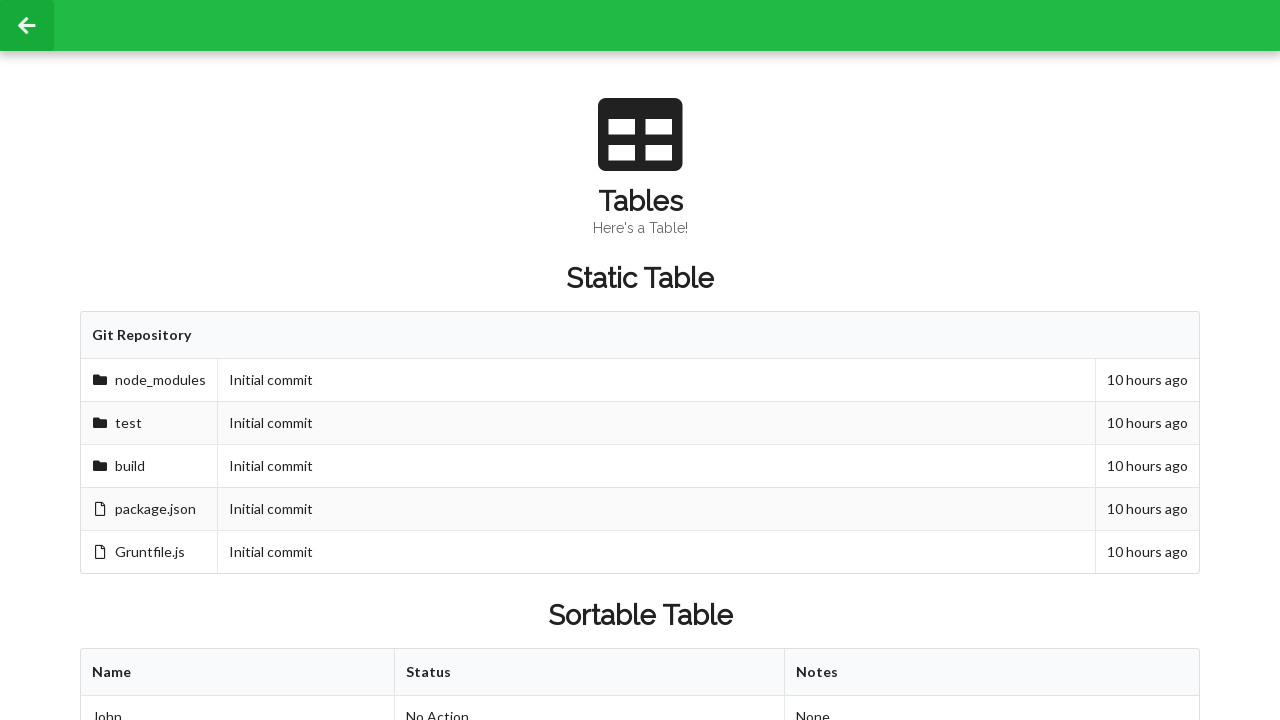

Verified table rows exist in tbody
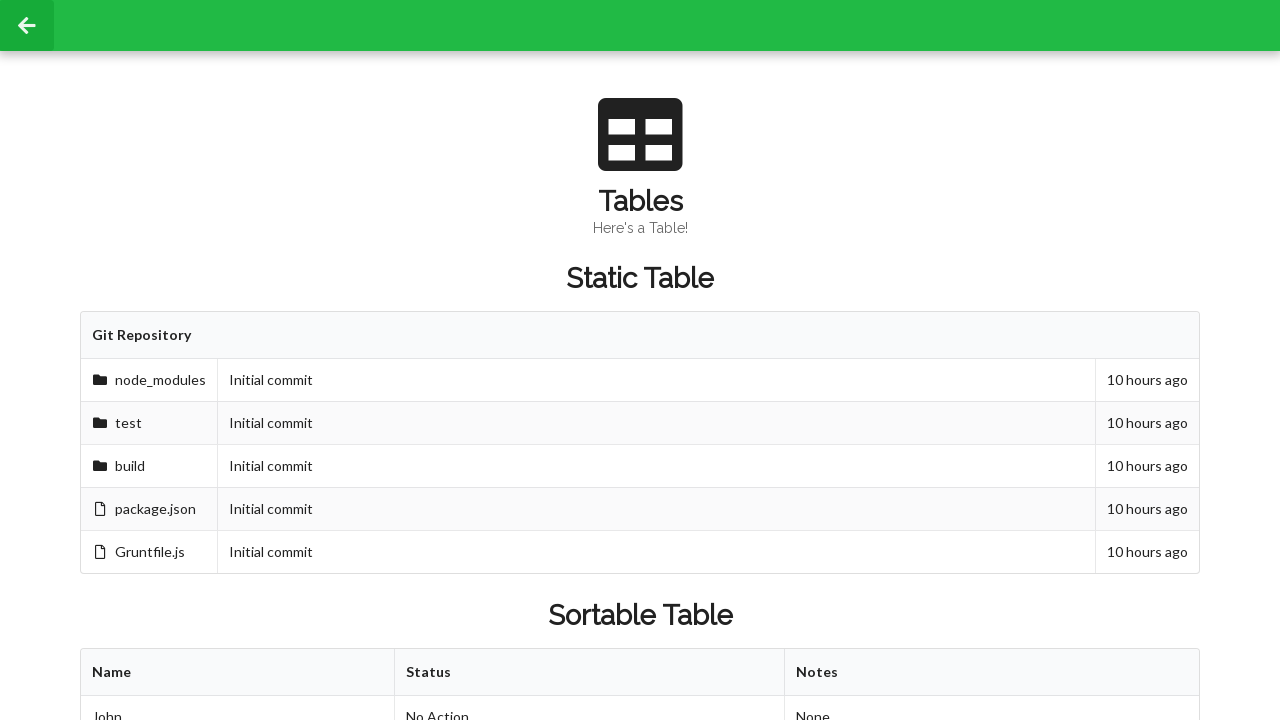

Verified table columns exist in first row
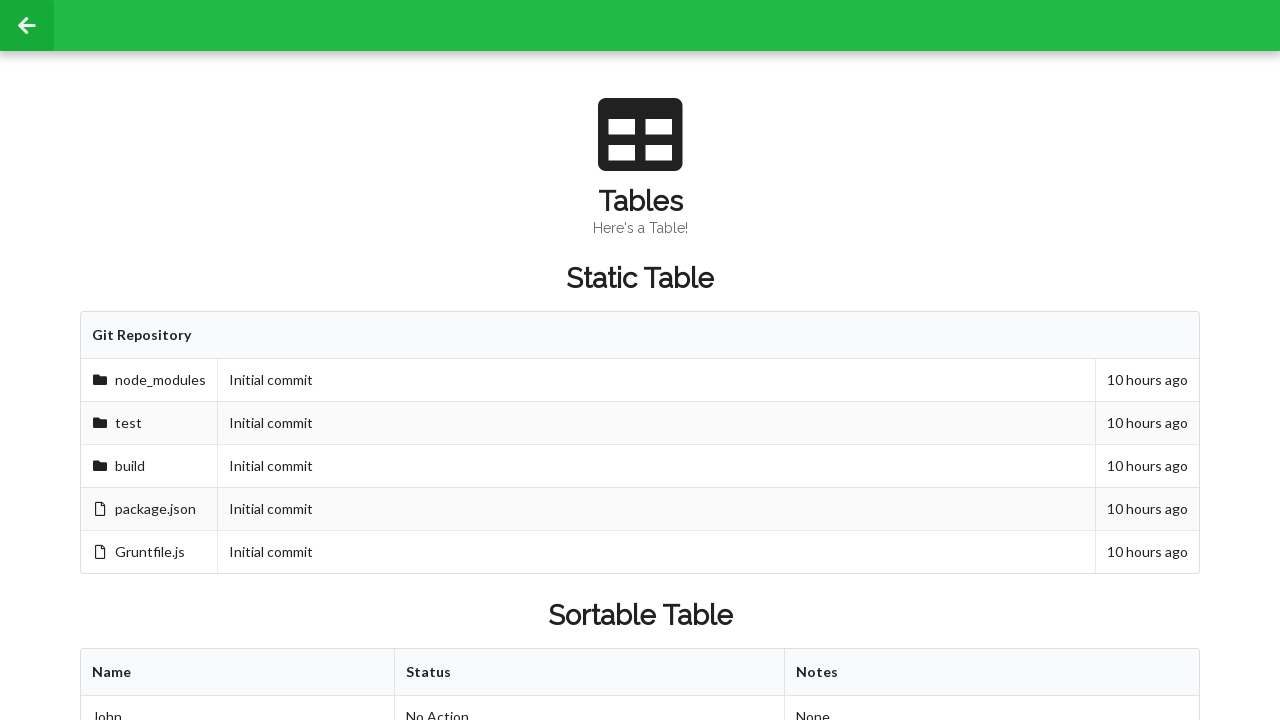

Verified second row second column is accessible
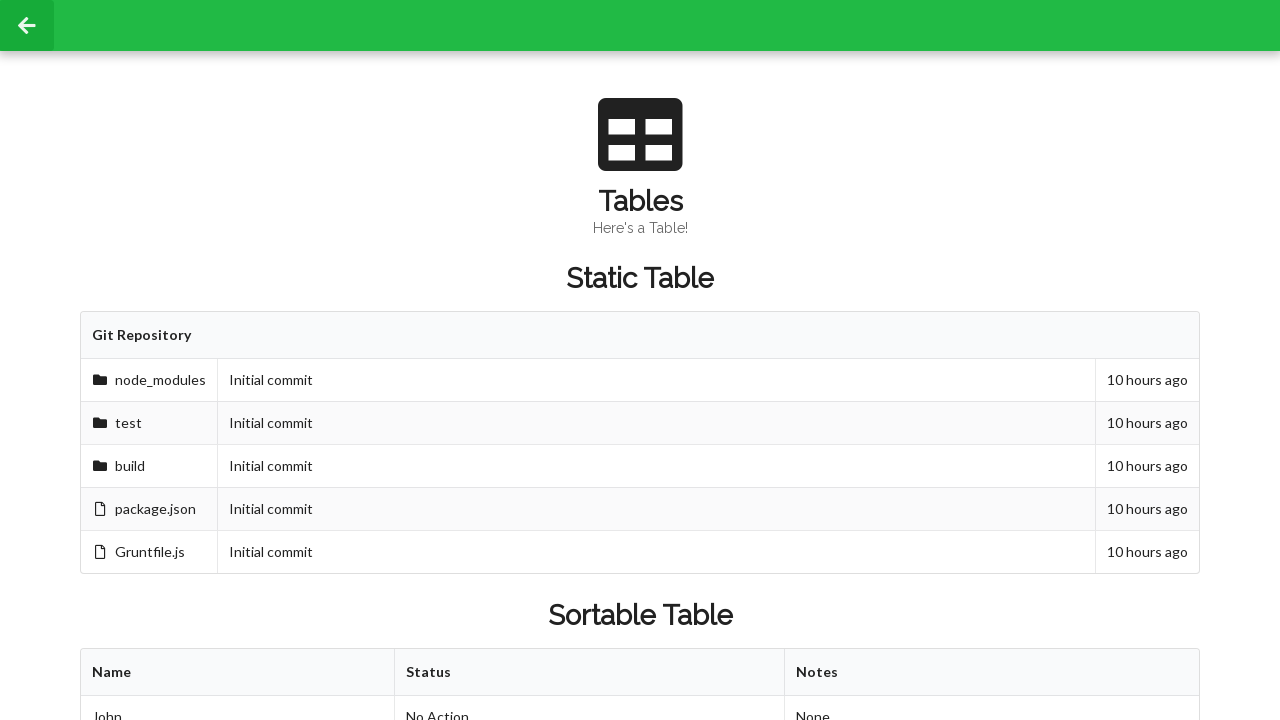

Clicked name header to sort table at (238, 673) on xpath=//table[@class='ui sortable celled table']/thead/tr[1]/th[1]
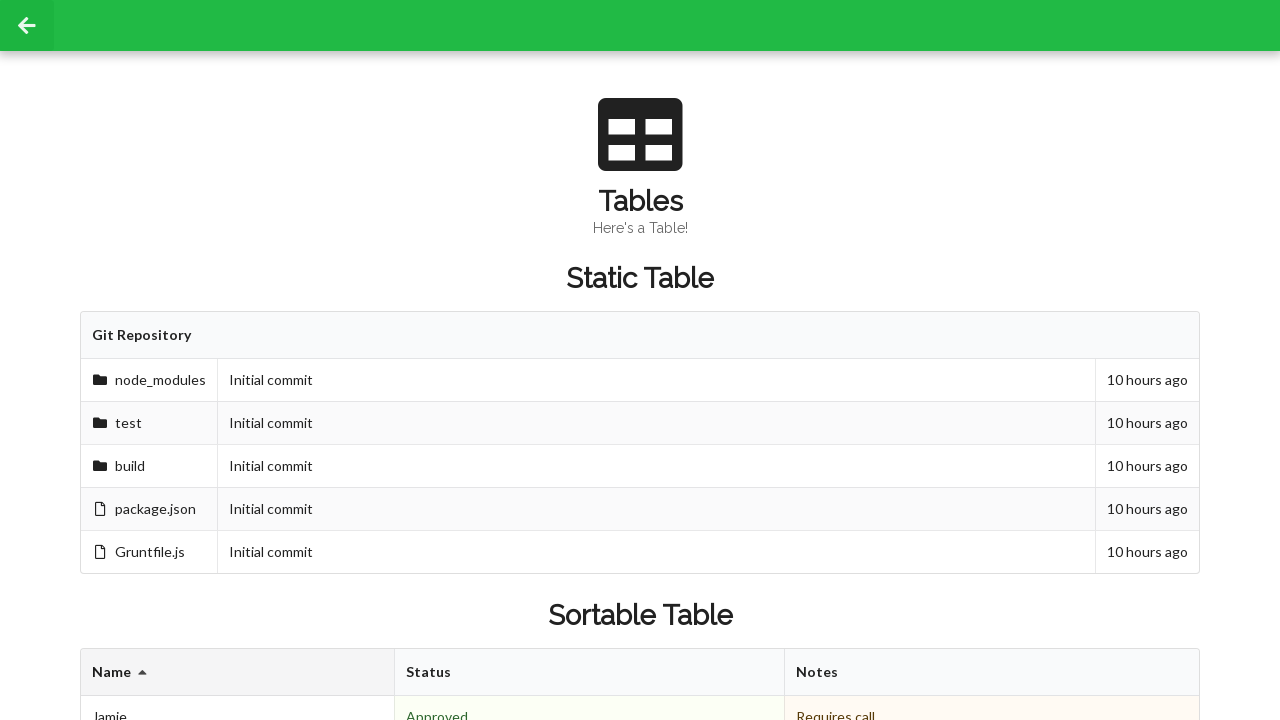

Verified second row second column after sorting
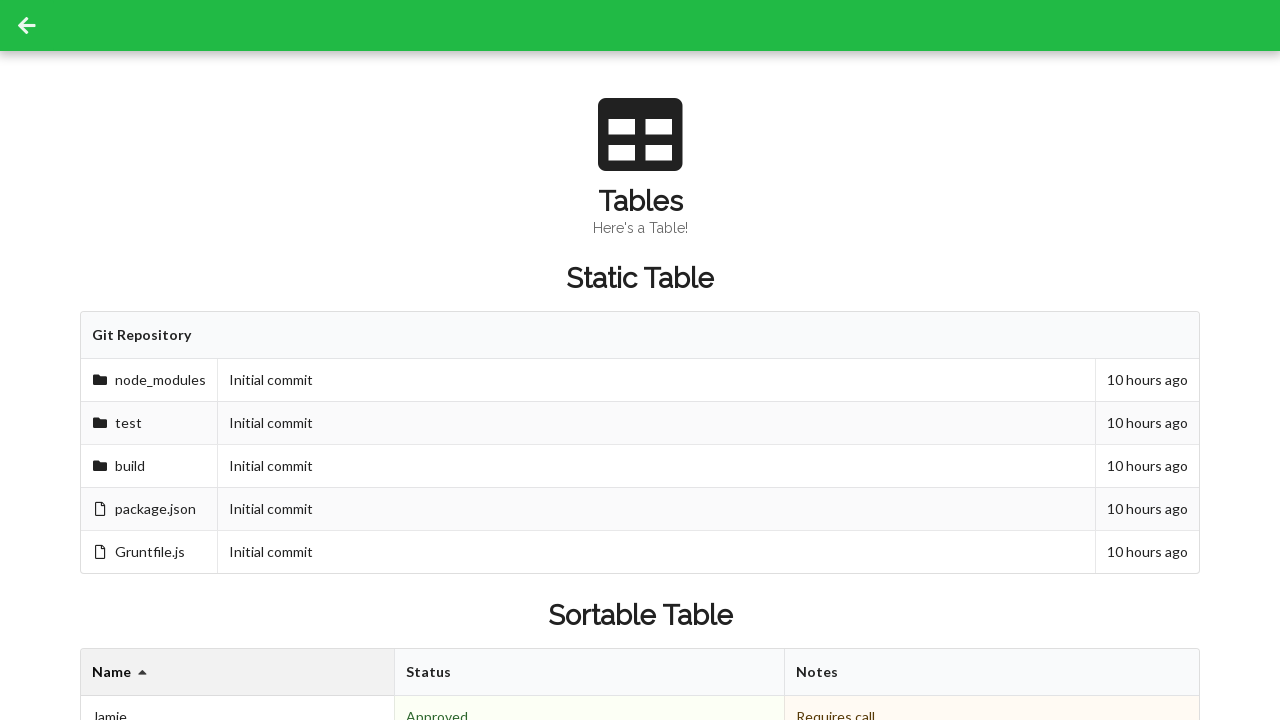

Verified table footer is present
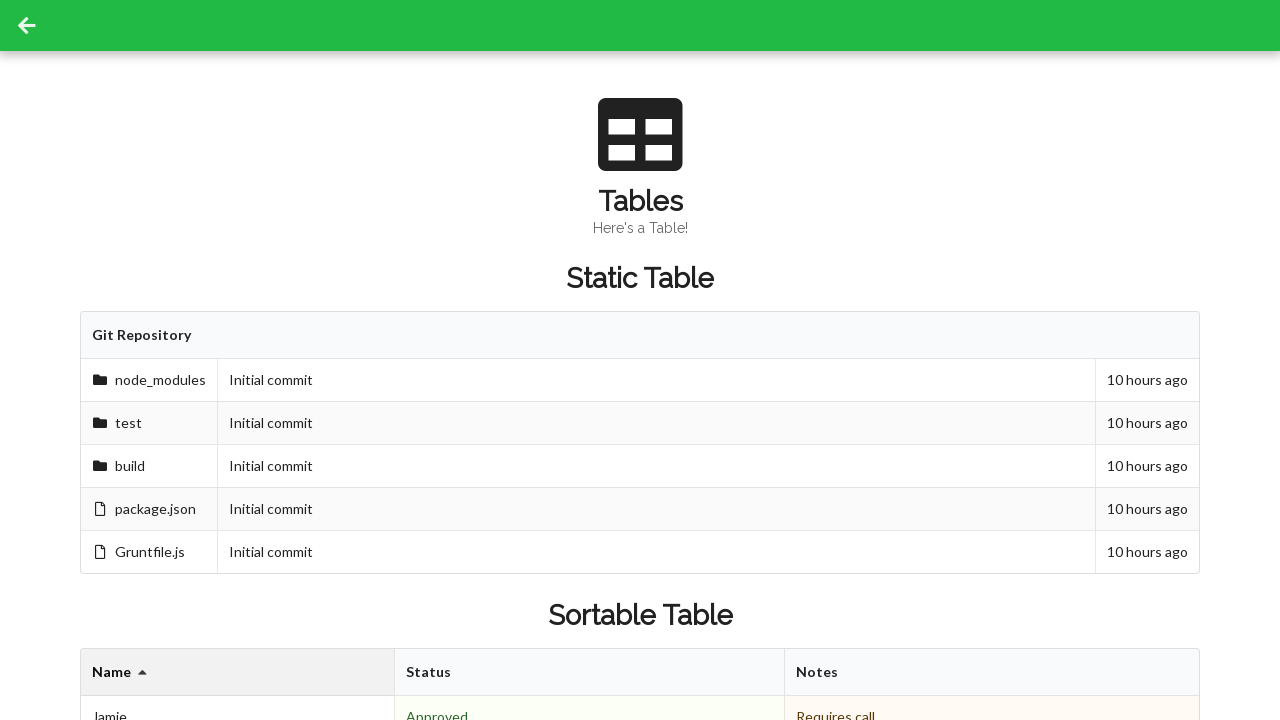

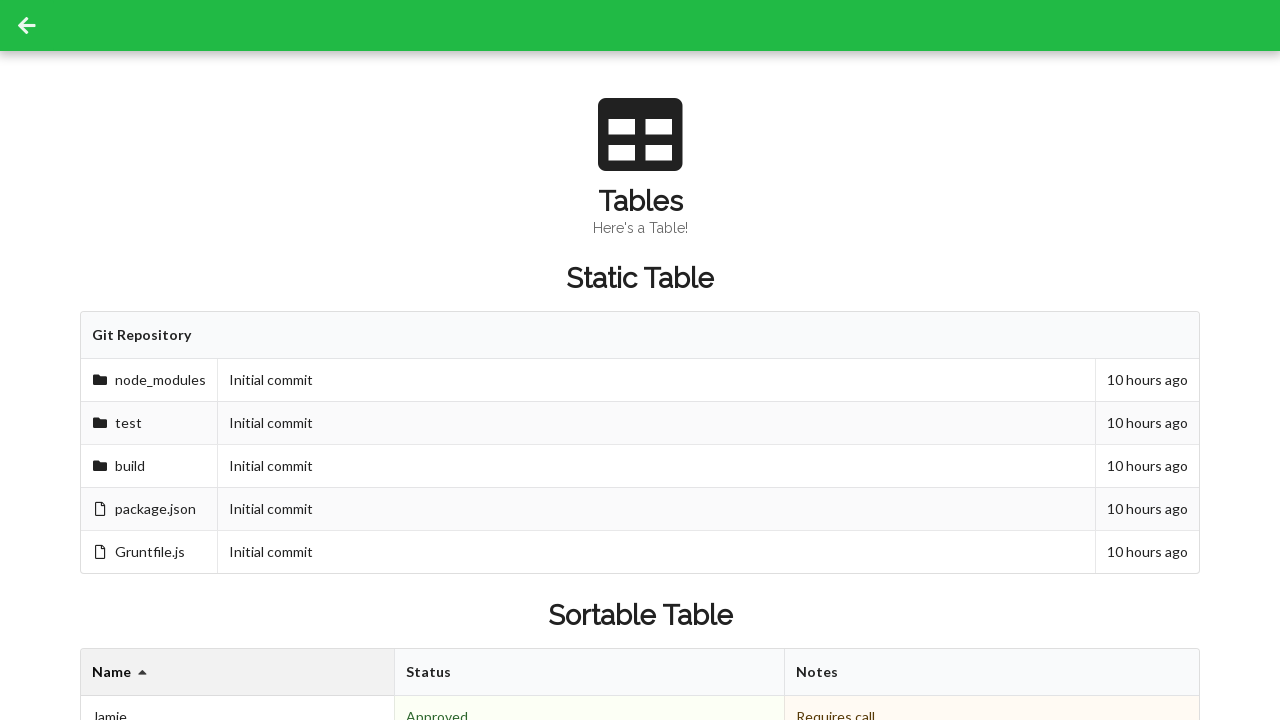